Tests file download functionality by navigating to a download page and clicking a download link to trigger a file download.

Starting URL: https://the-internet.herokuapp.com/download

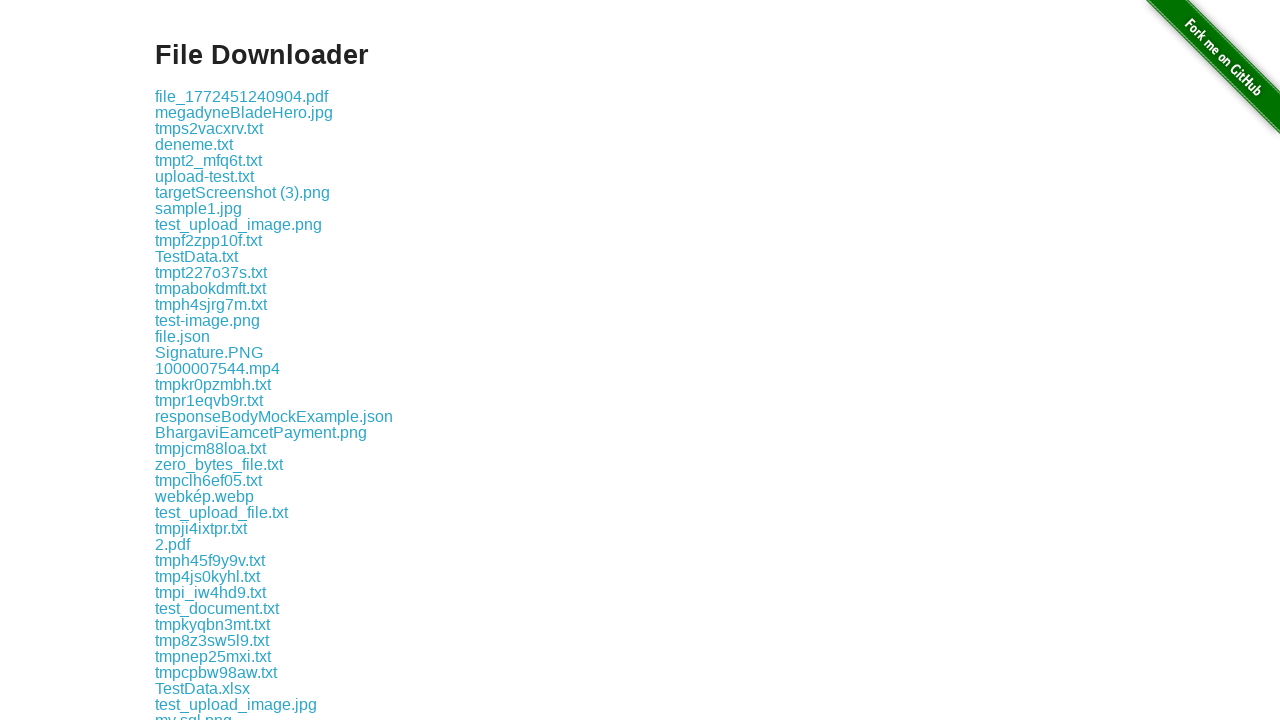

Clicked the download link on the download page at (242, 96) on .example a
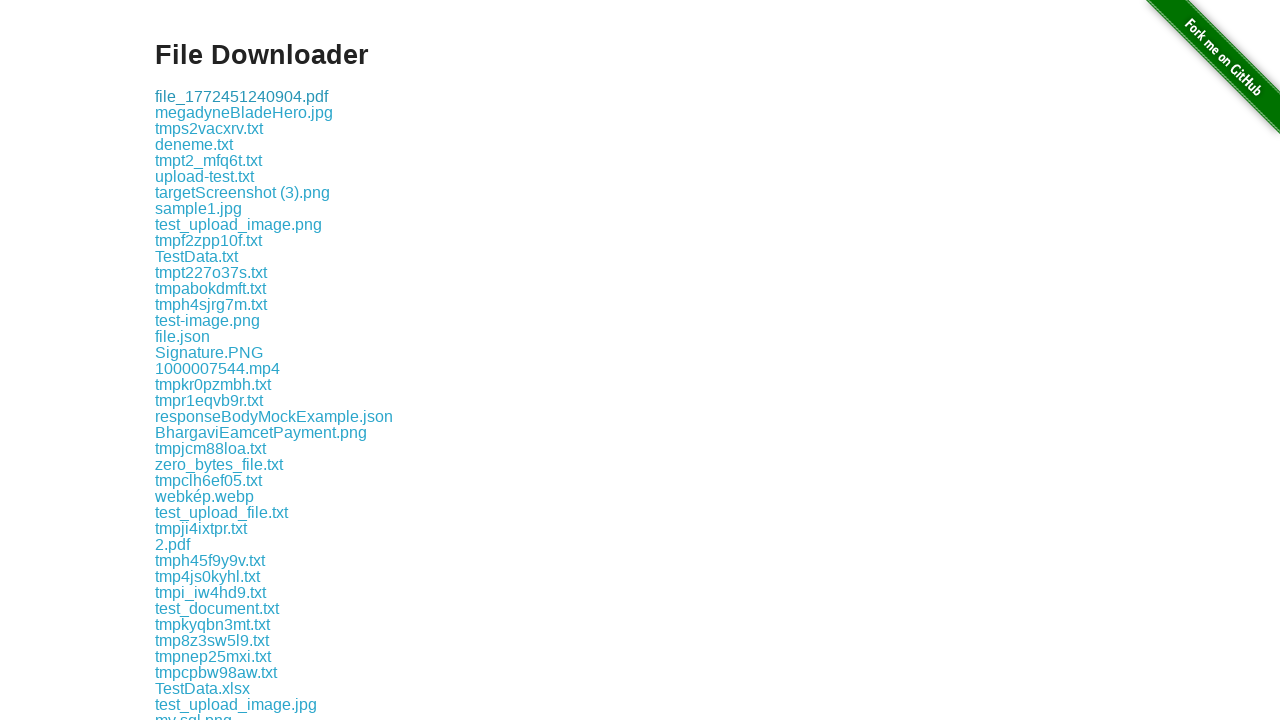

Waited 3 seconds for file download to initiate
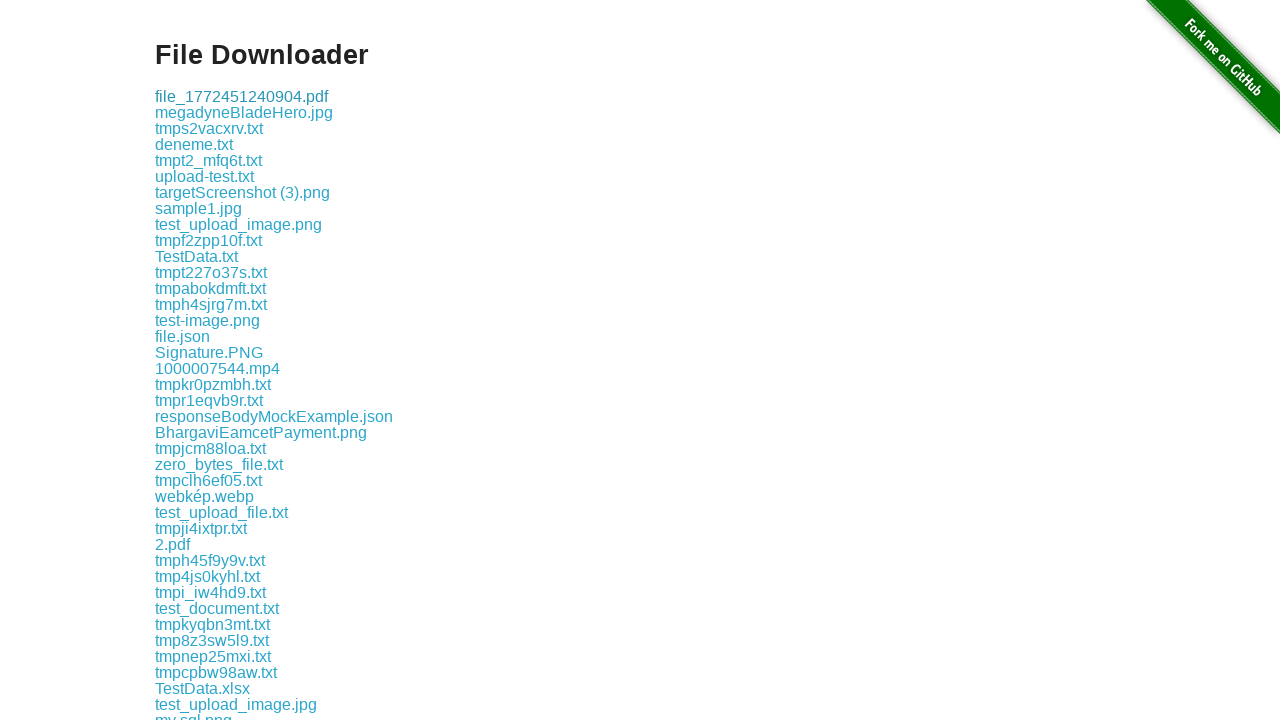

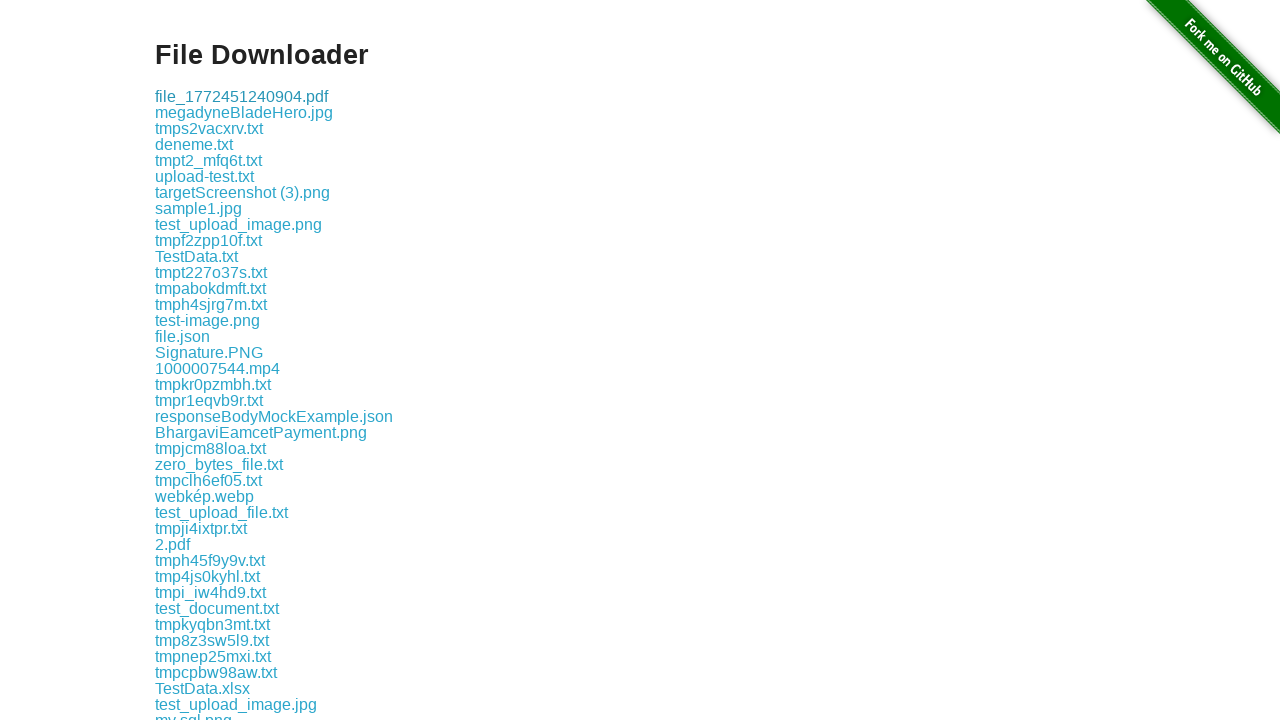